Tests that Clear completed button is hidden when no completed items exist

Starting URL: https://demo.playwright.dev/todomvc

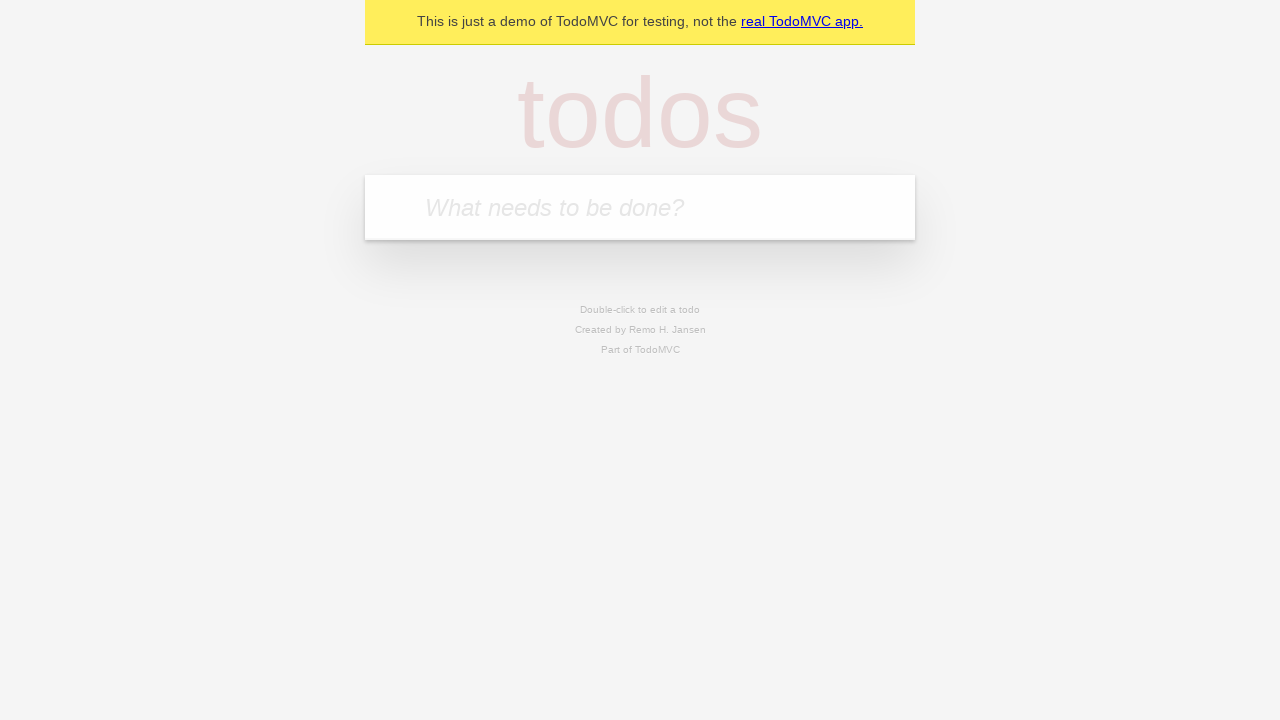

Filled input field with first todo 'buy some cheese' on internal:attr=[placeholder="What needs to be done?"i]
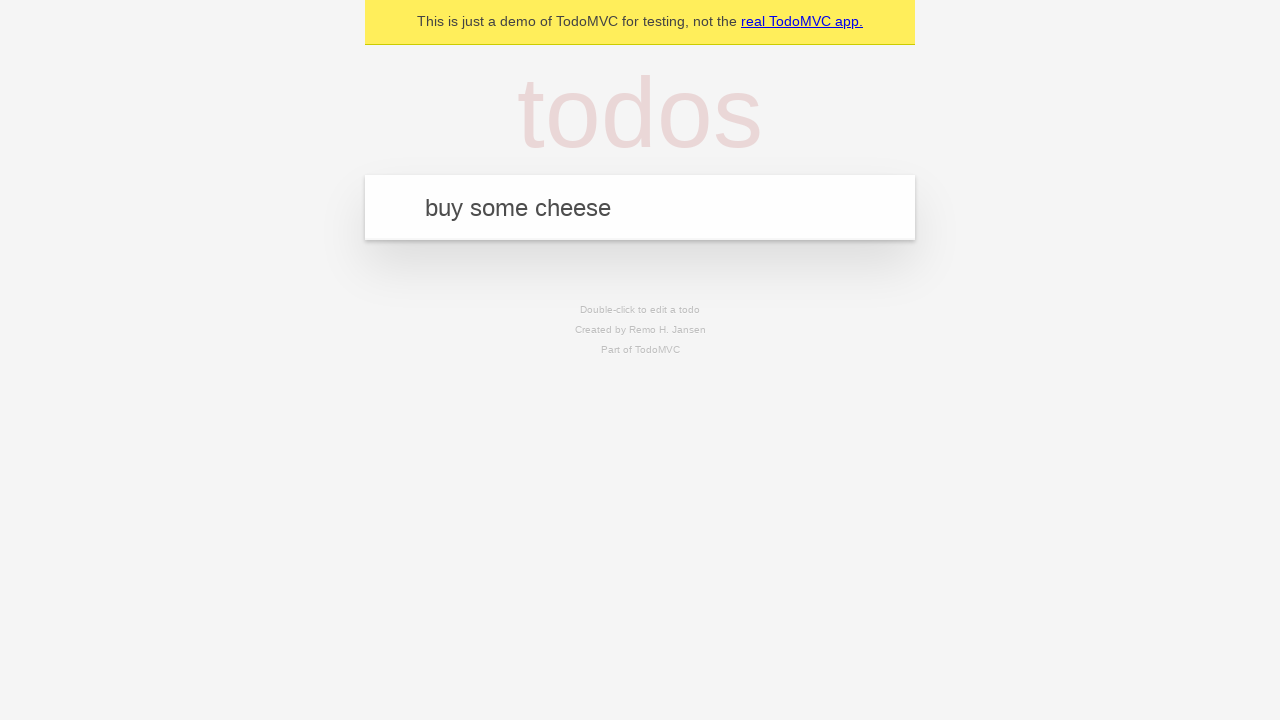

Pressed Enter to add first todo on internal:attr=[placeholder="What needs to be done?"i]
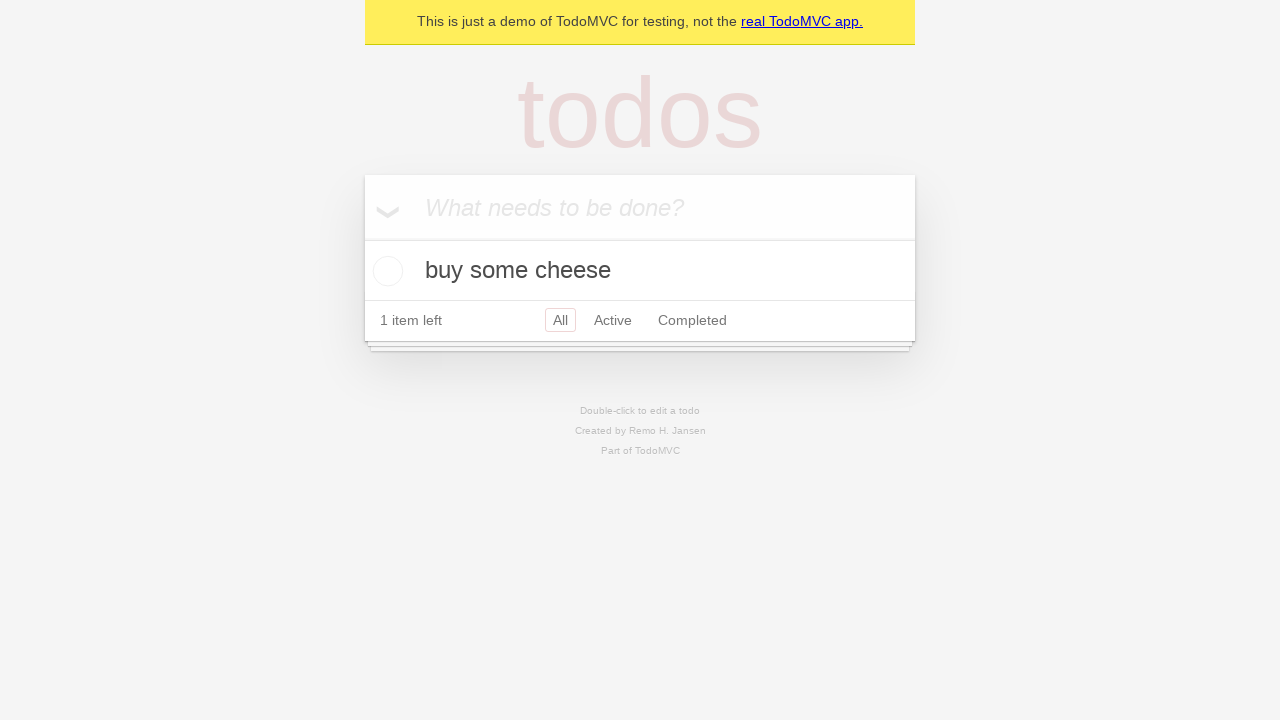

Filled input field with second todo 'feed the cat' on internal:attr=[placeholder="What needs to be done?"i]
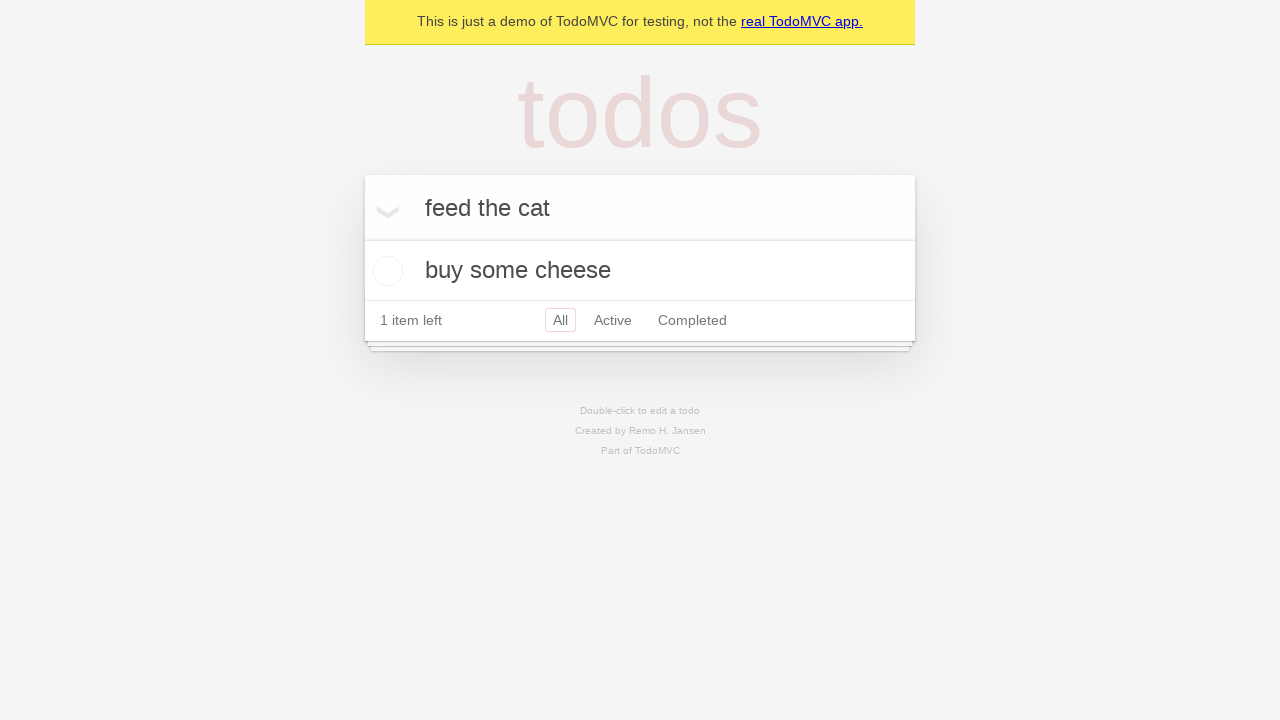

Pressed Enter to add second todo on internal:attr=[placeholder="What needs to be done?"i]
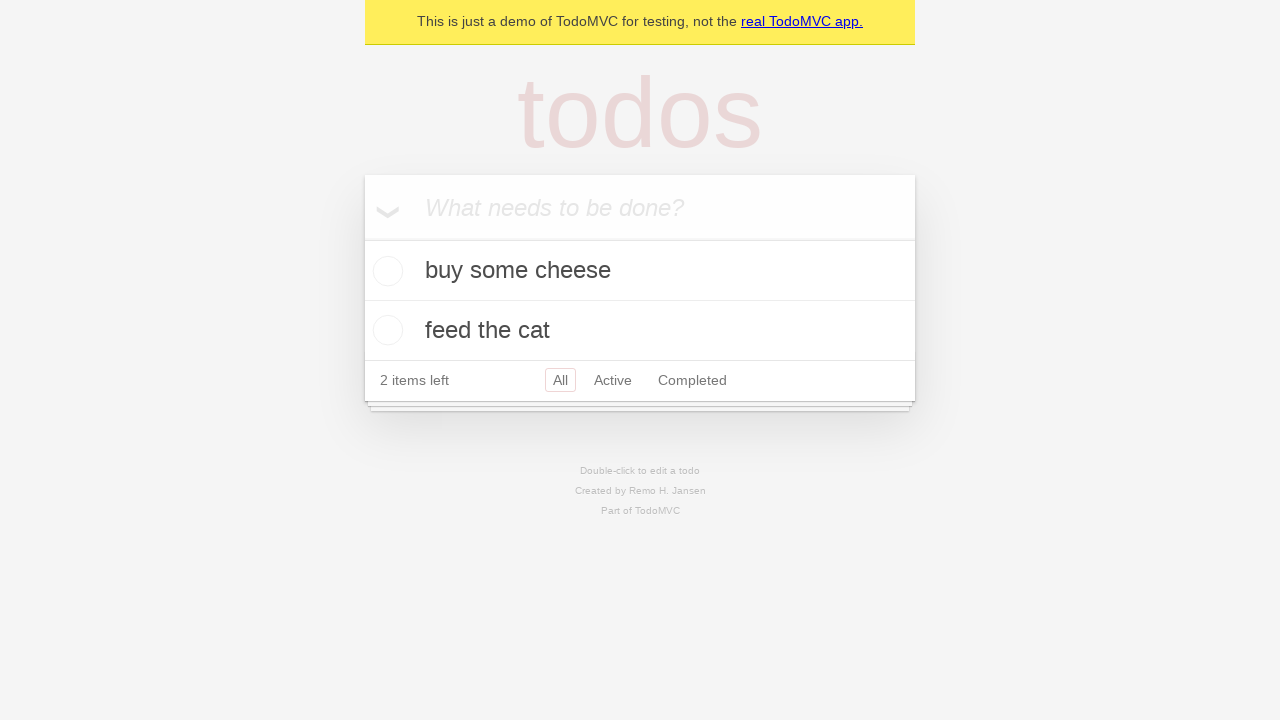

Filled input field with third todo 'book a doctors appointment' on internal:attr=[placeholder="What needs to be done?"i]
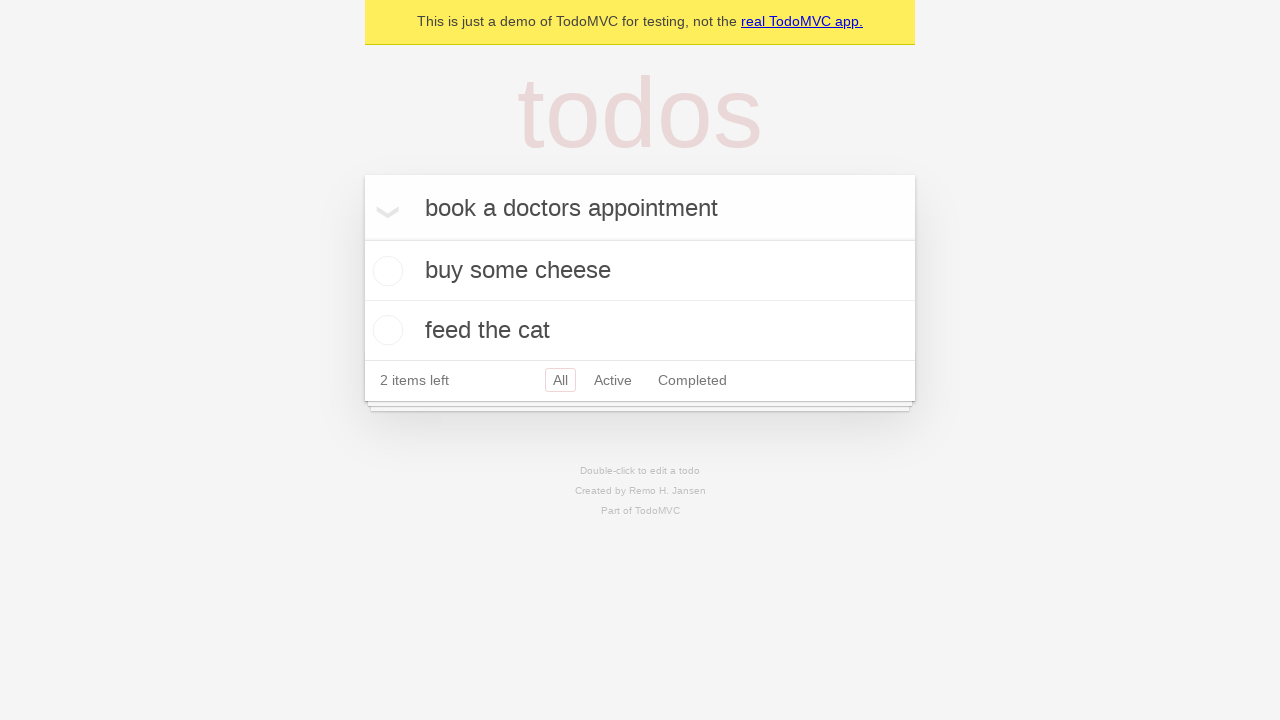

Pressed Enter to add third todo on internal:attr=[placeholder="What needs to be done?"i]
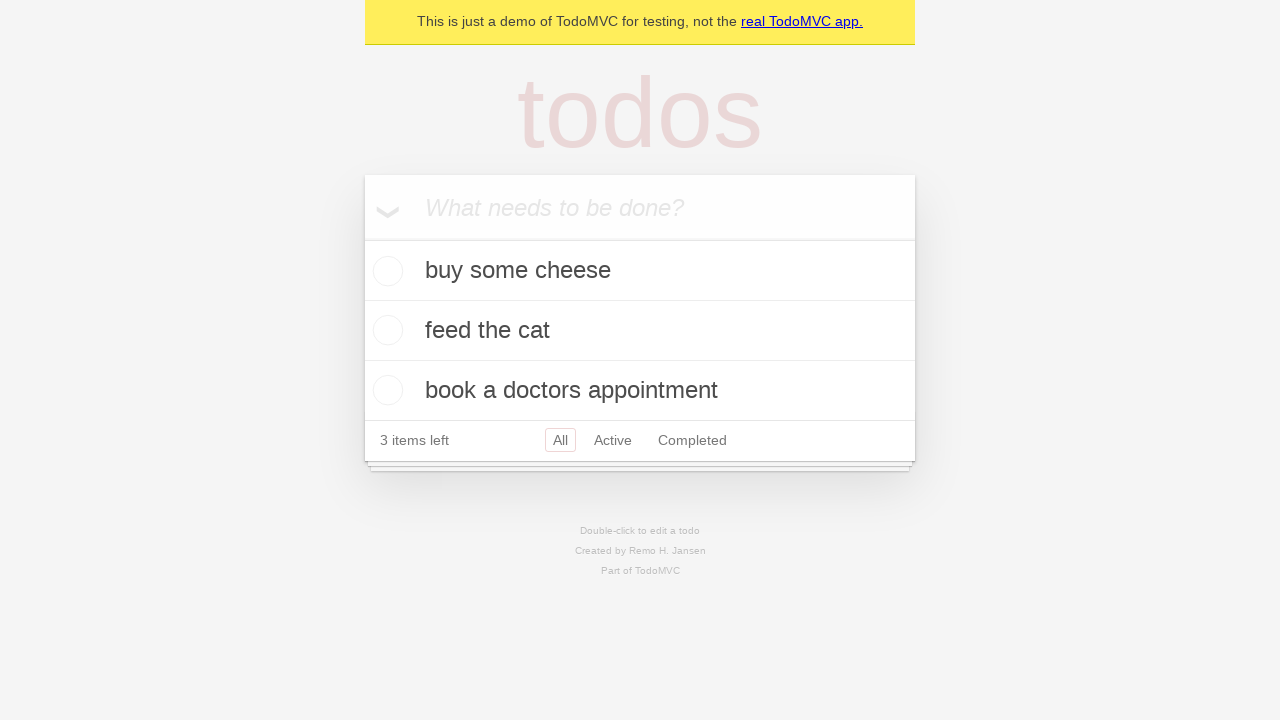

Checked the first todo item as completed at (385, 271) on .todo-list li .toggle >> nth=0
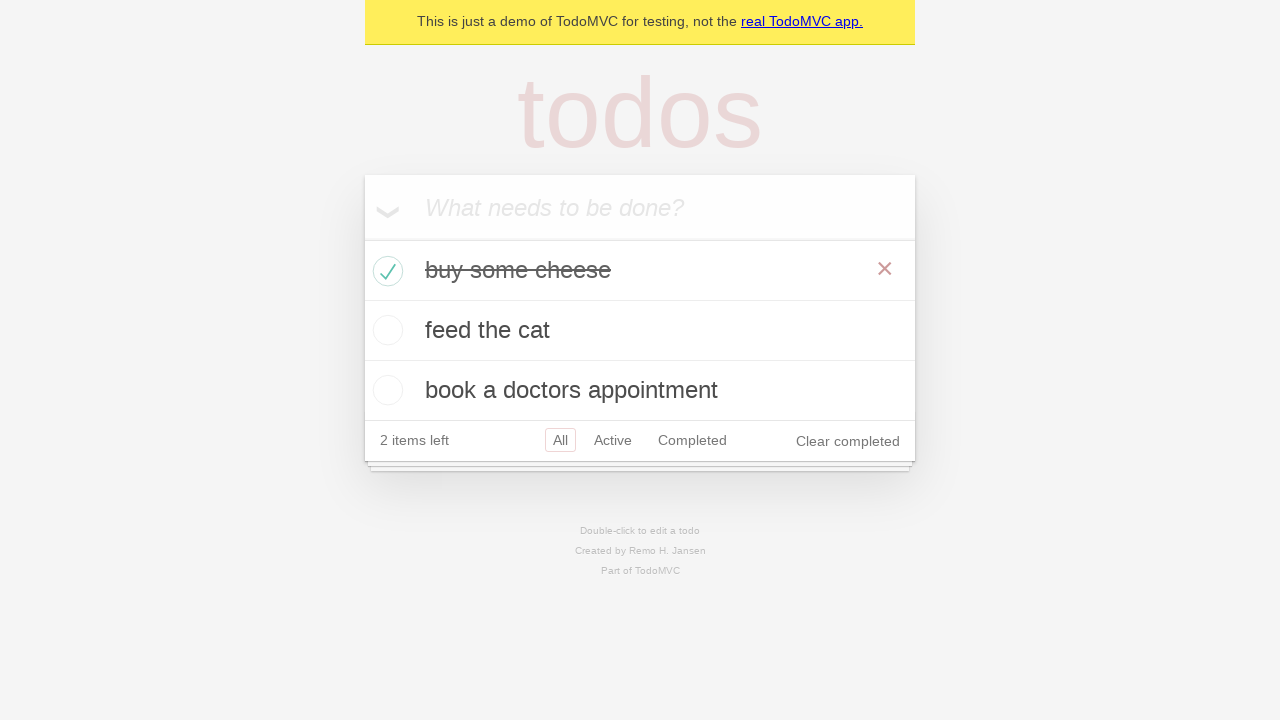

Clicked 'Clear completed' button to remove completed items at (848, 441) on internal:role=button[name="Clear completed"i]
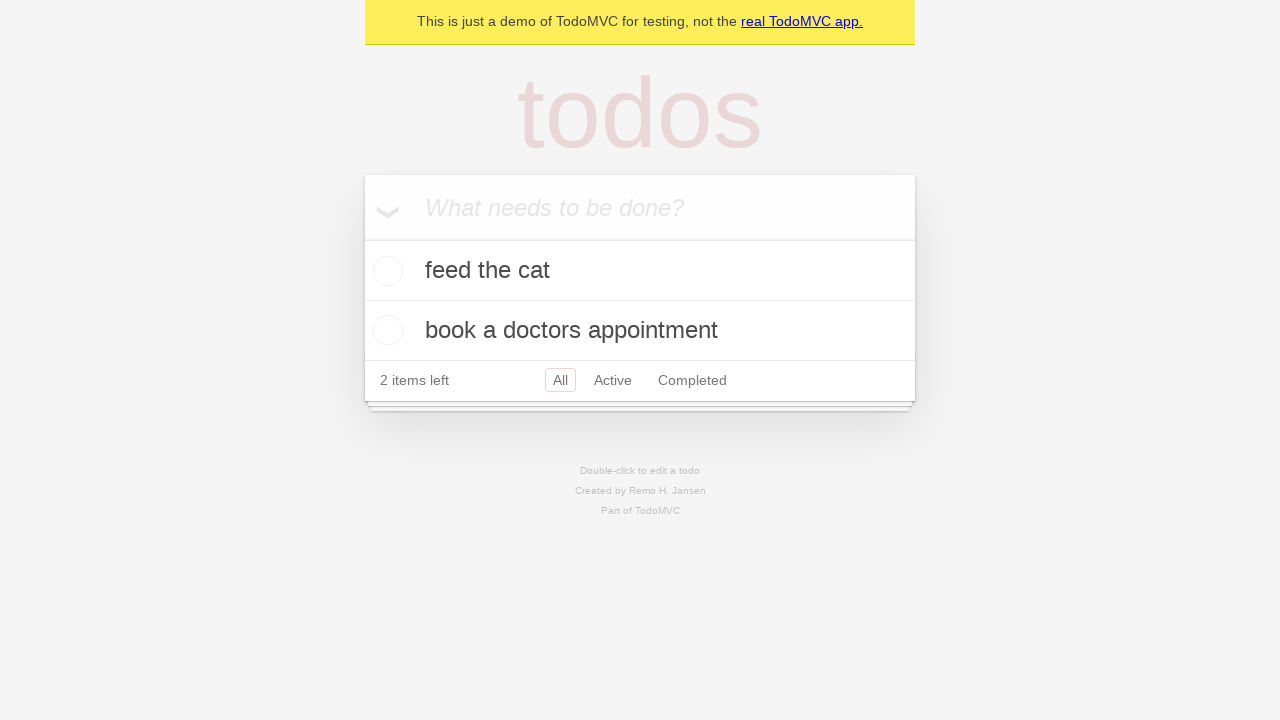

Waited 500ms for 'Clear completed' button to disappear
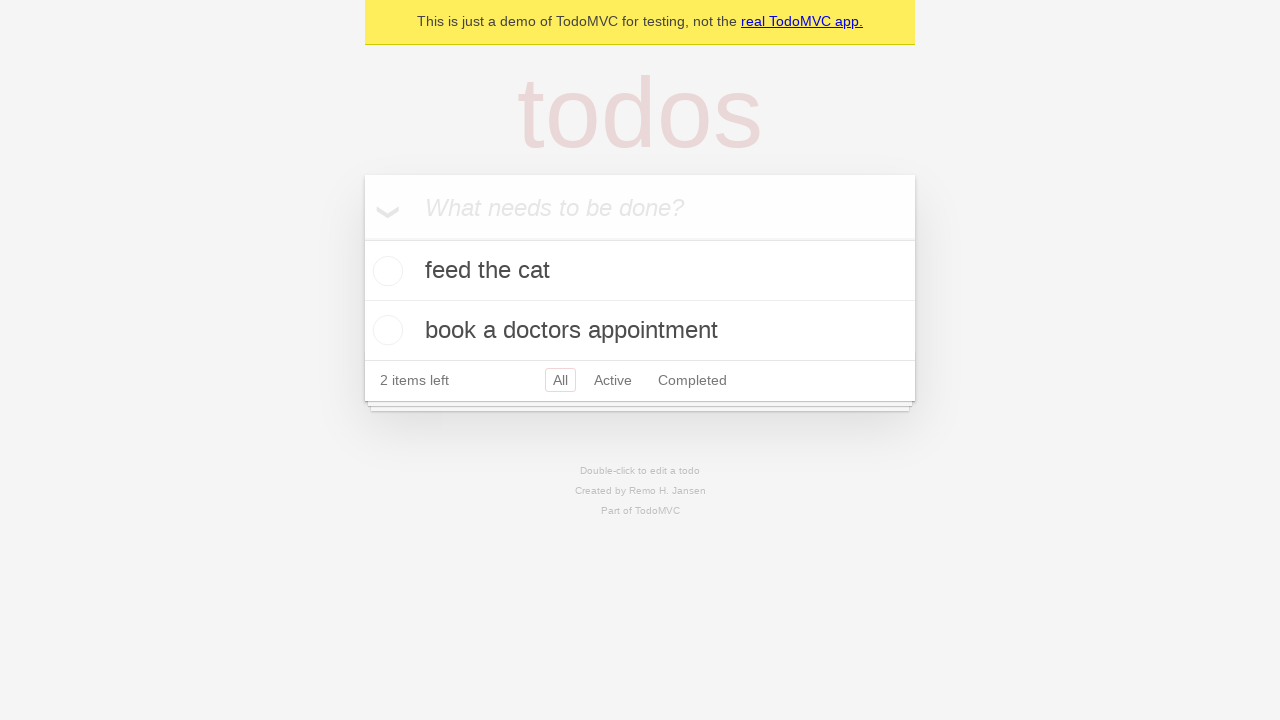

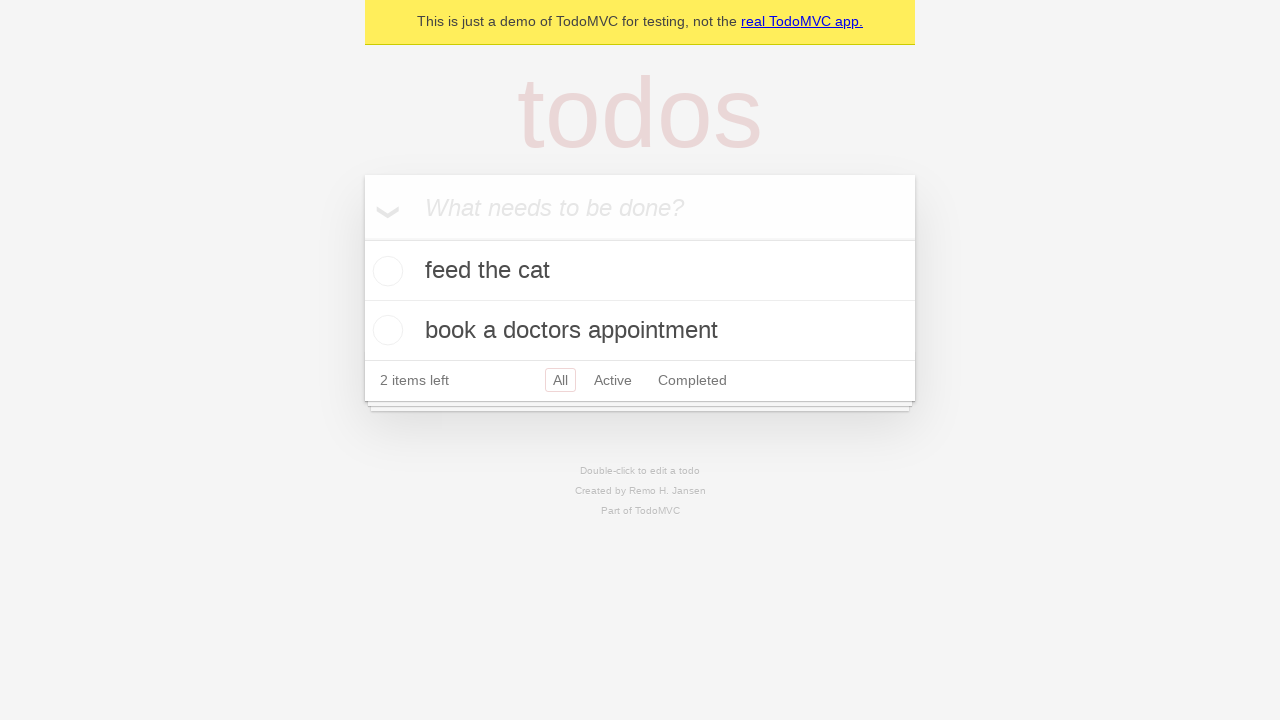